Tests dynamic content loading by clicking a button and waiting for the dynamically loaded text to appear

Starting URL: https://syntaxprojects.com/dynamic-elements-loading.php

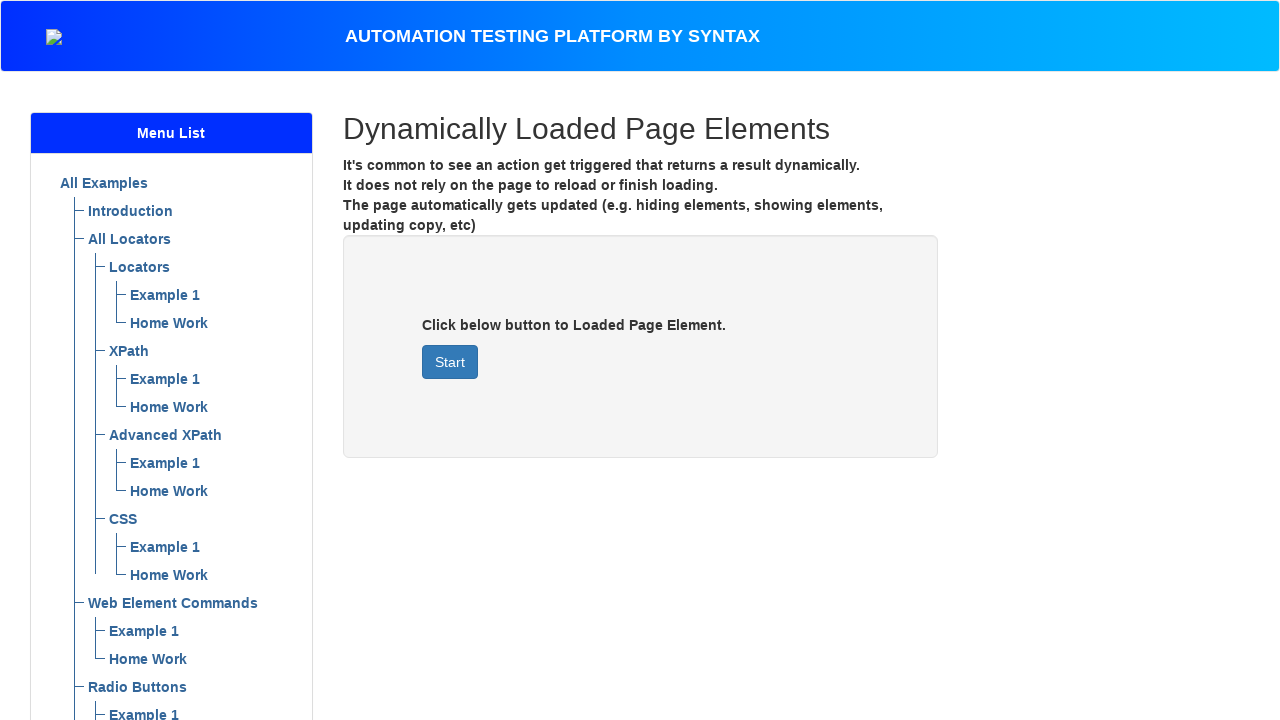

Clicked primary button to trigger dynamic content loading at (450, 362) on button.btn.btn-primary
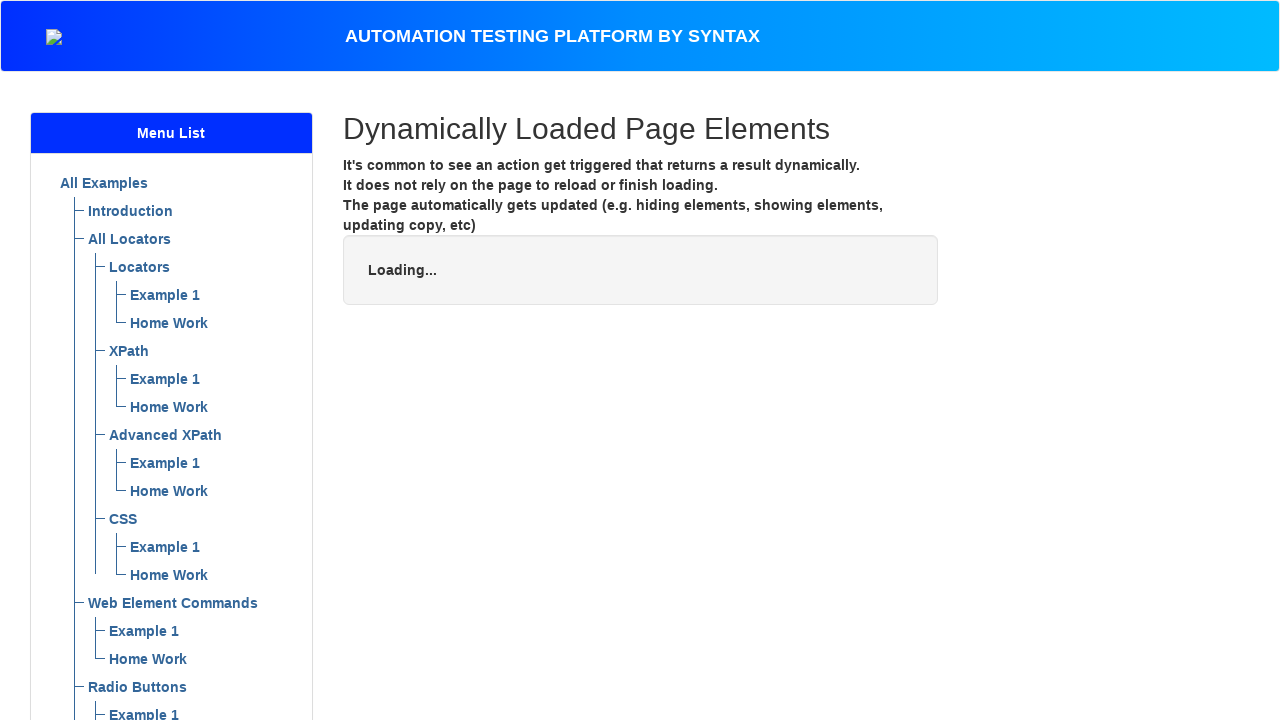

Waited for dynamically loaded text to appear
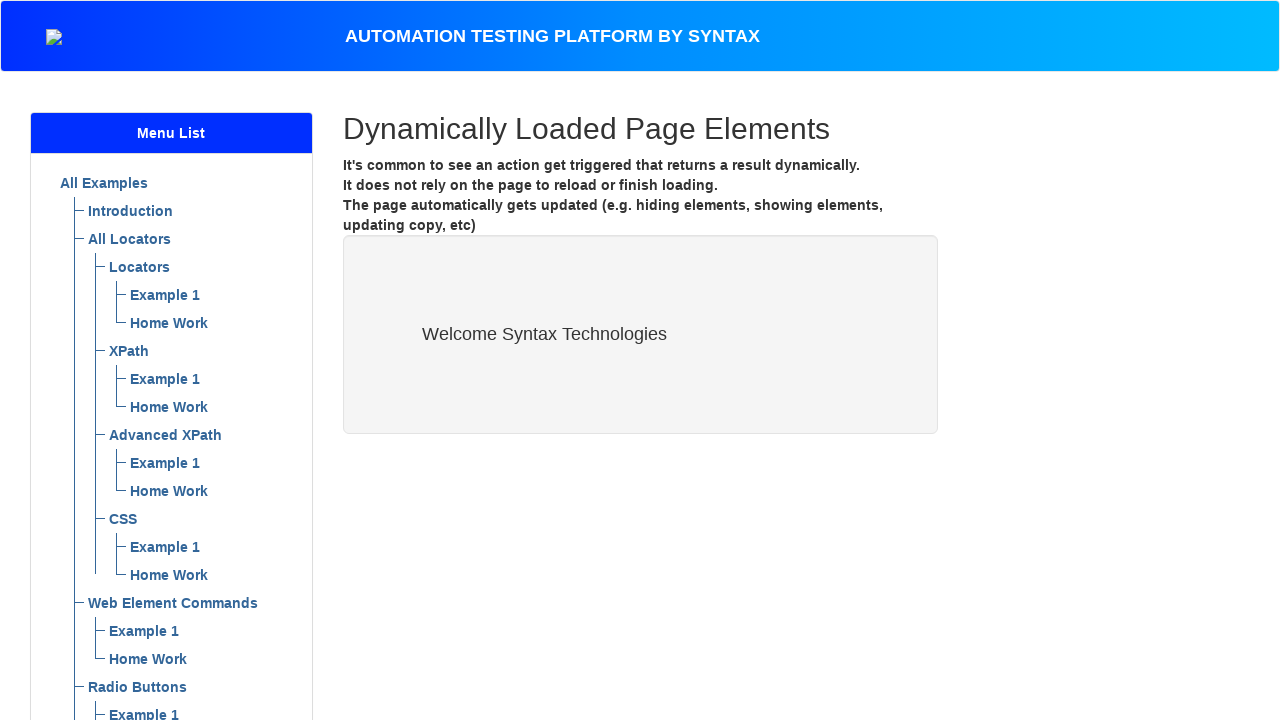

Located the dynamically loaded text element
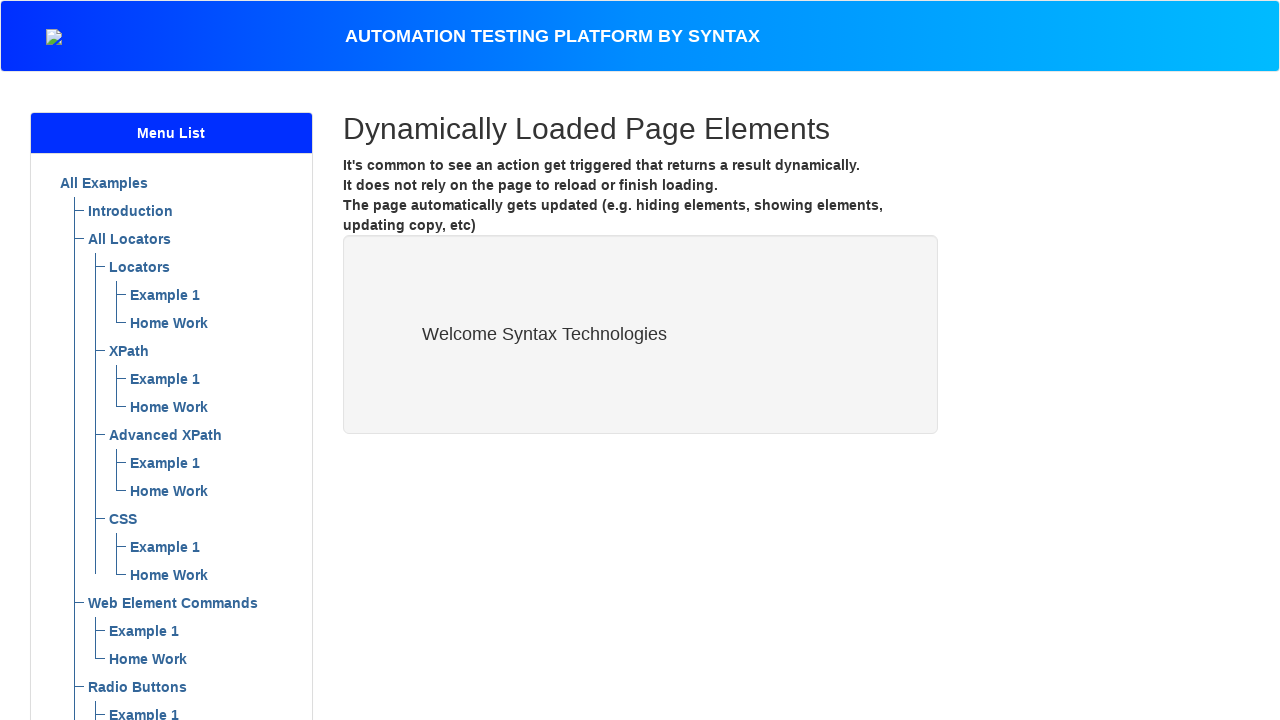

Retrieved text content from dynamically loaded element
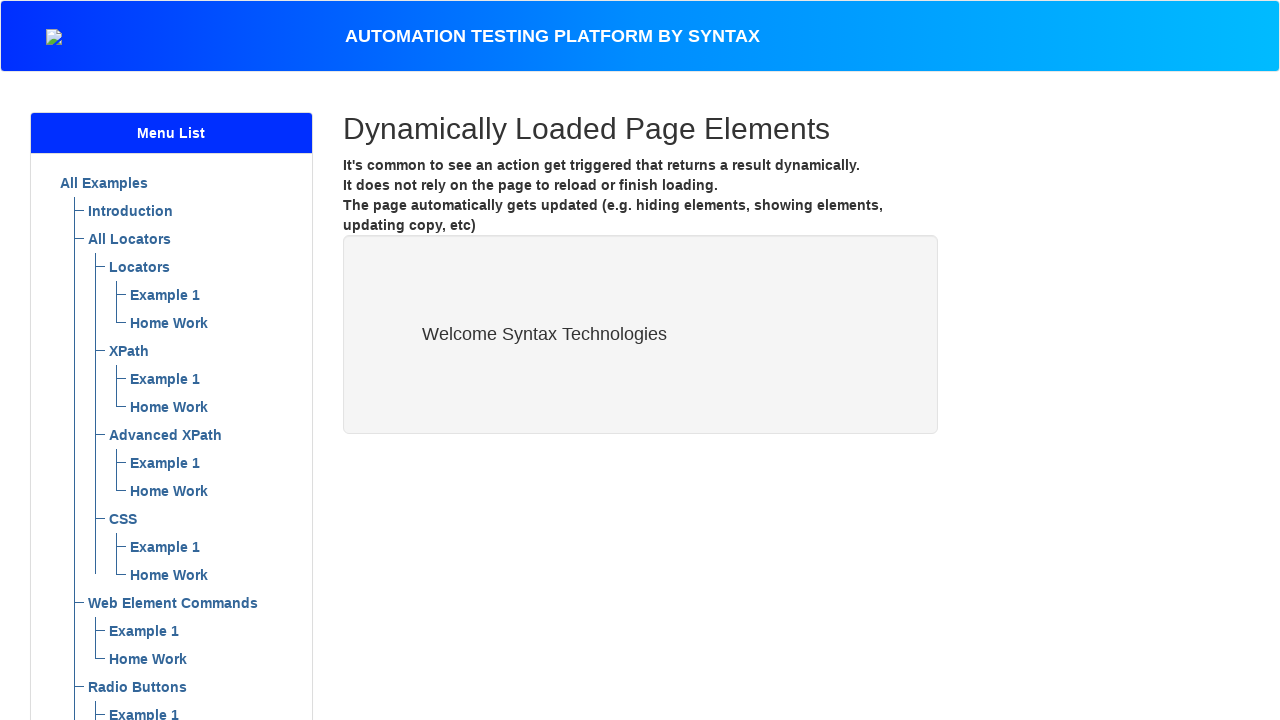

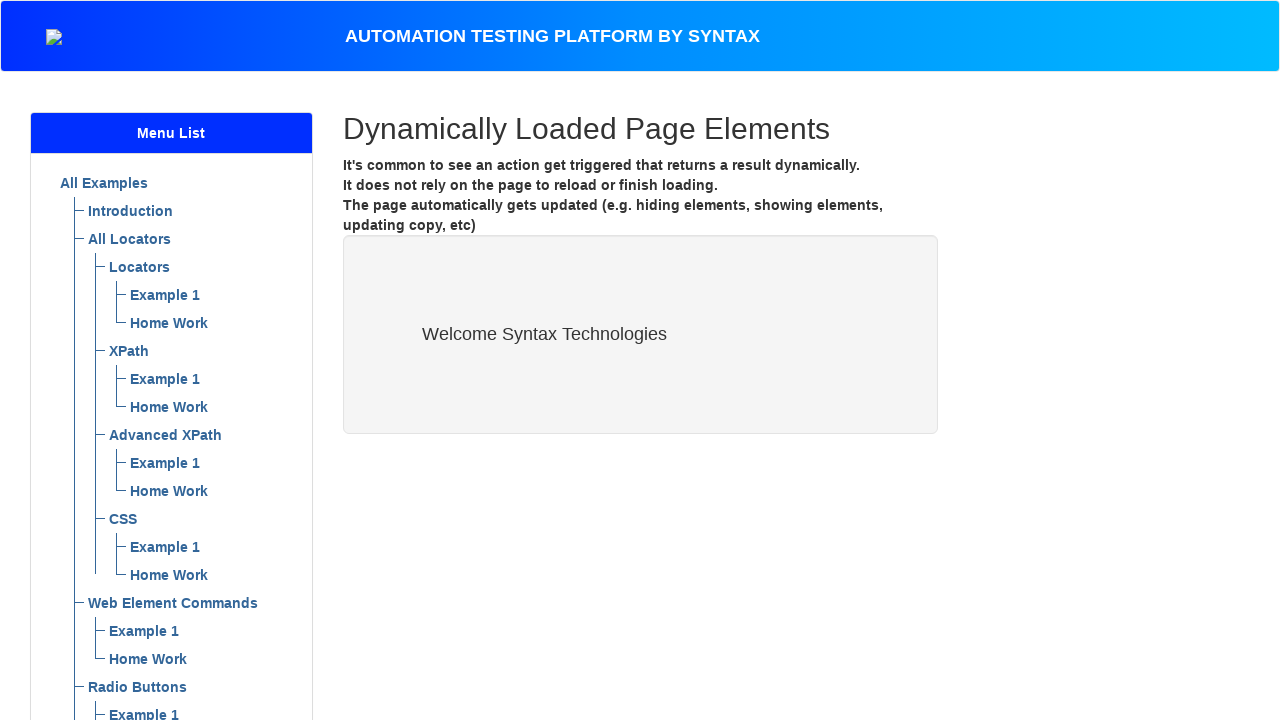